Tests the datepicker functionality by entering a date value and pressing Enter to confirm the selection

Starting URL: https://formy-project.herokuapp.com/datepicker

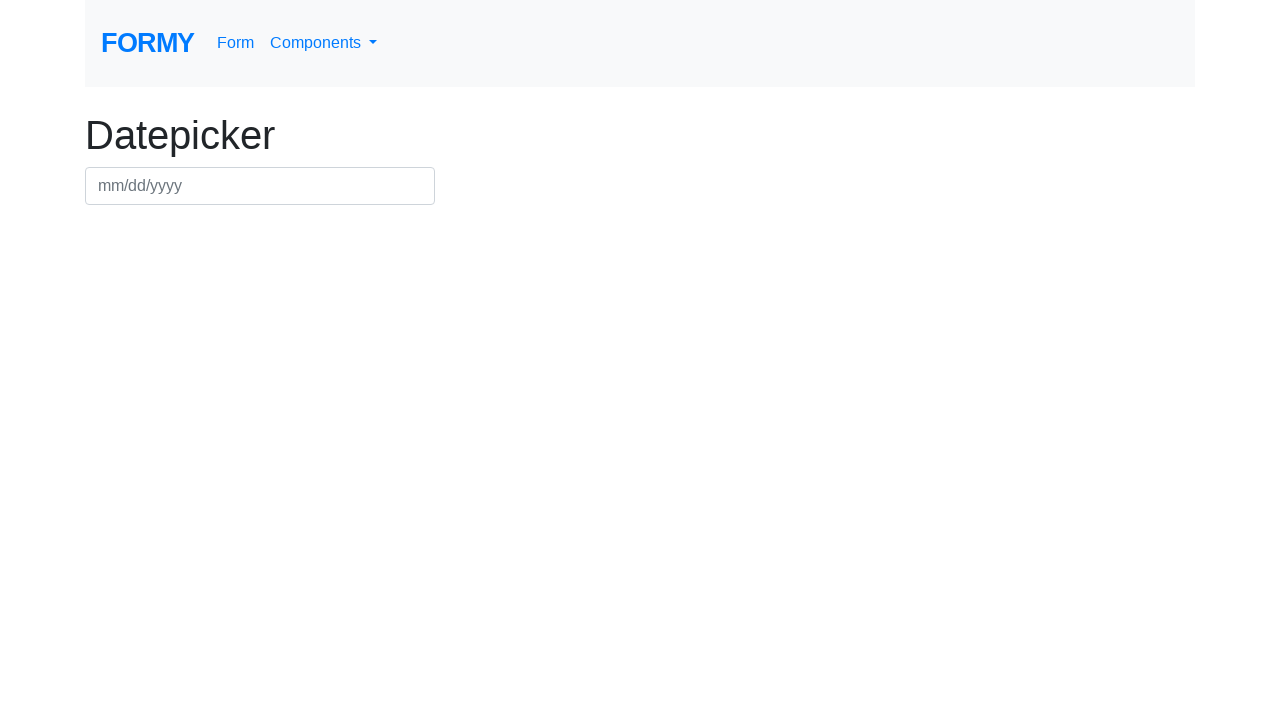

Filled datepicker input with date 09/15/2024 on #datepicker
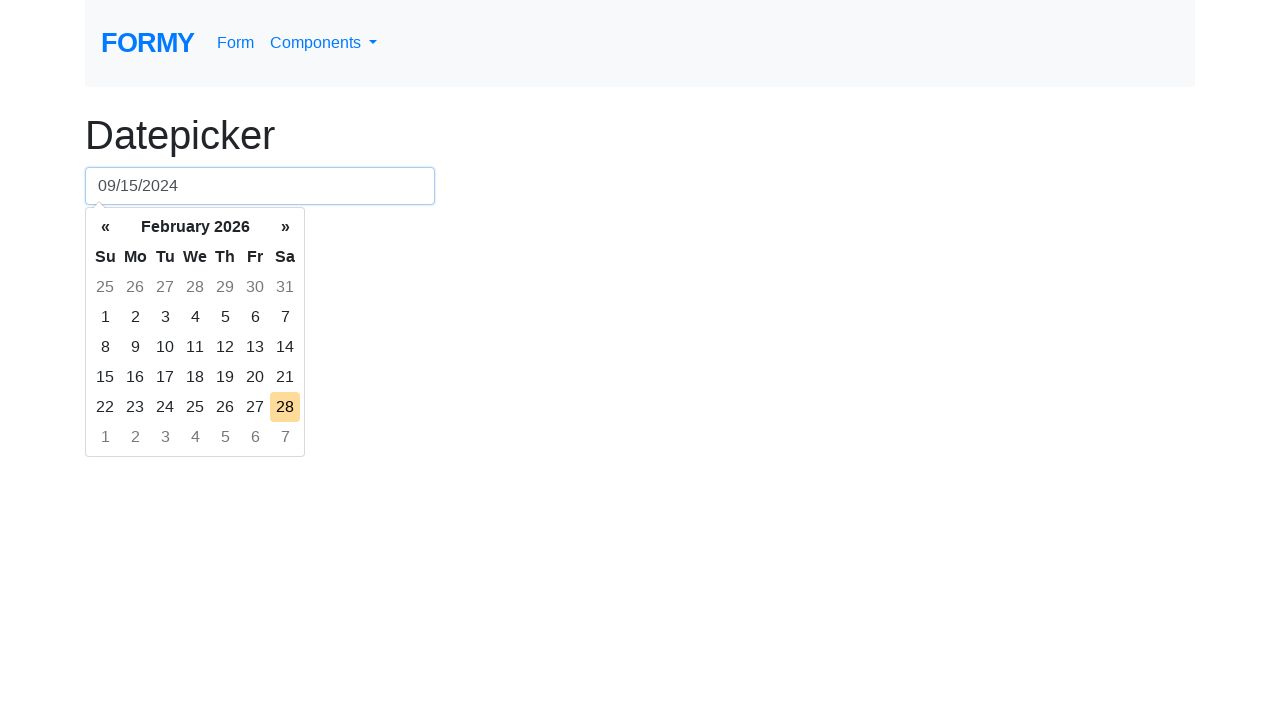

Pressed Enter to confirm date selection on #datepicker
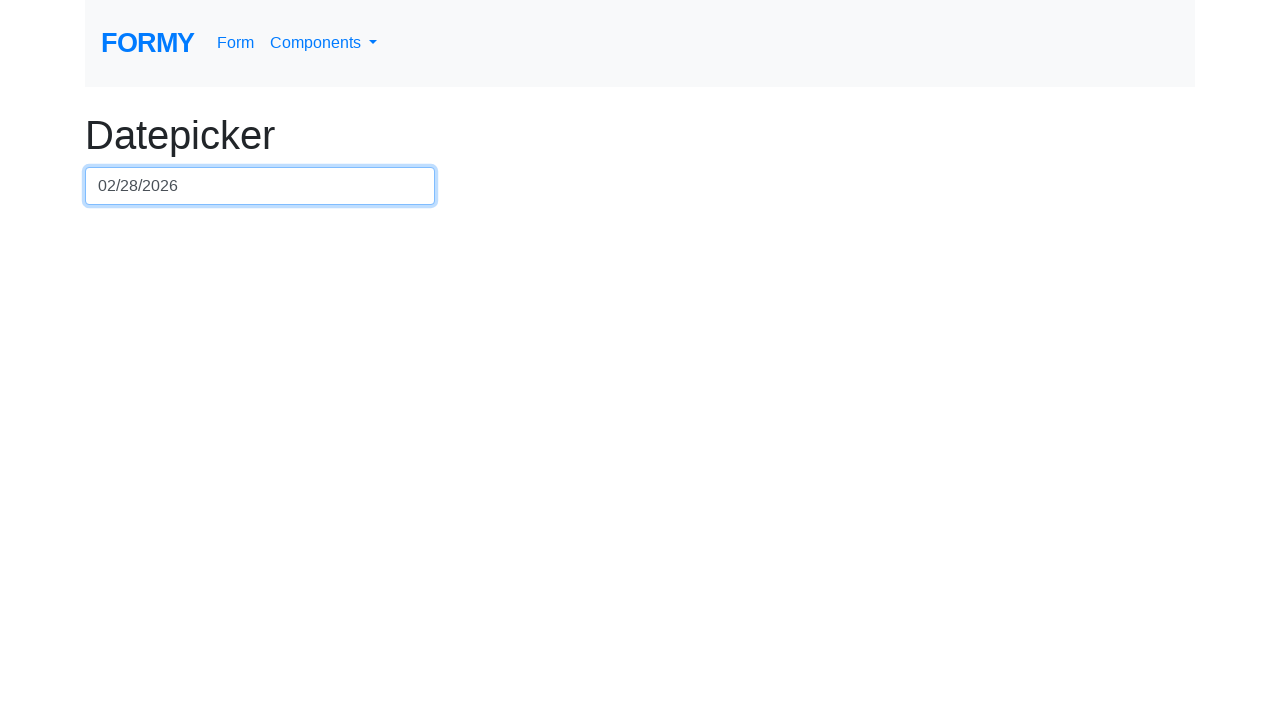

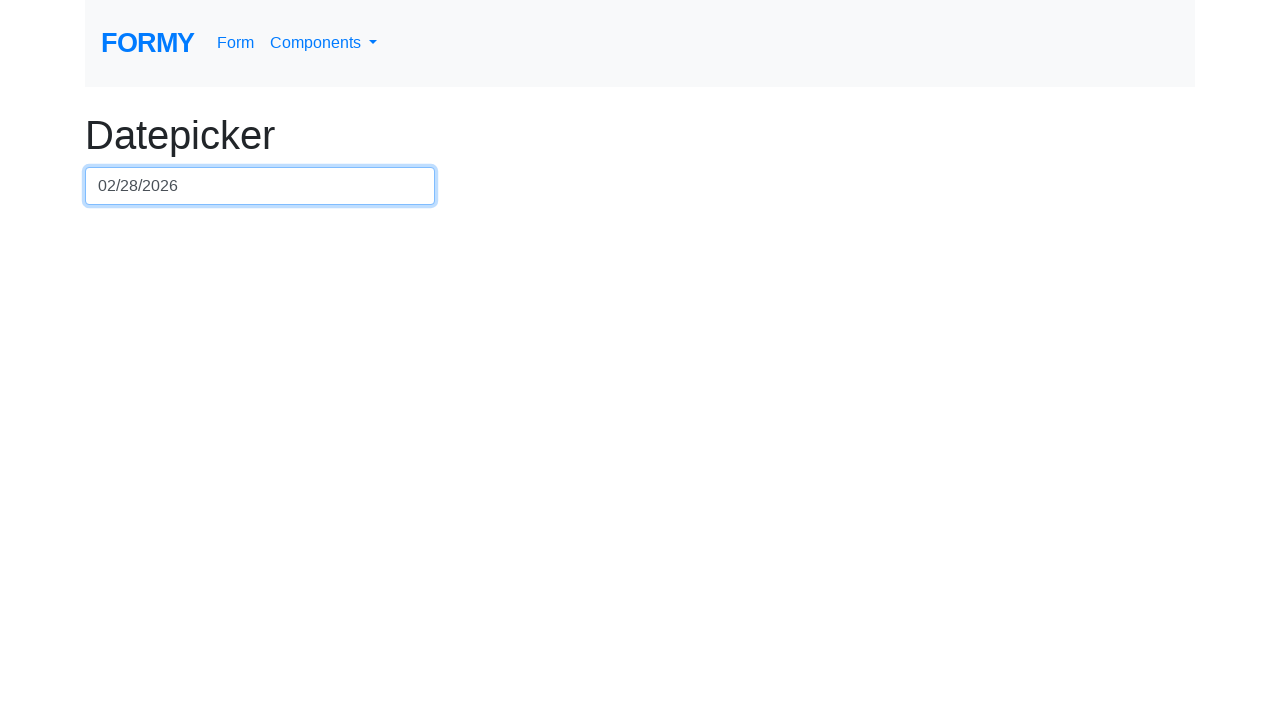